Tests various alert types on leafground.com including simple alerts, confirm dialogs, prompt alerts with text input, modal dialogs, and sweet alert dialogs - accepting, dismissing, and closing them.

Starting URL: https://leafground.com/alert.xhtml

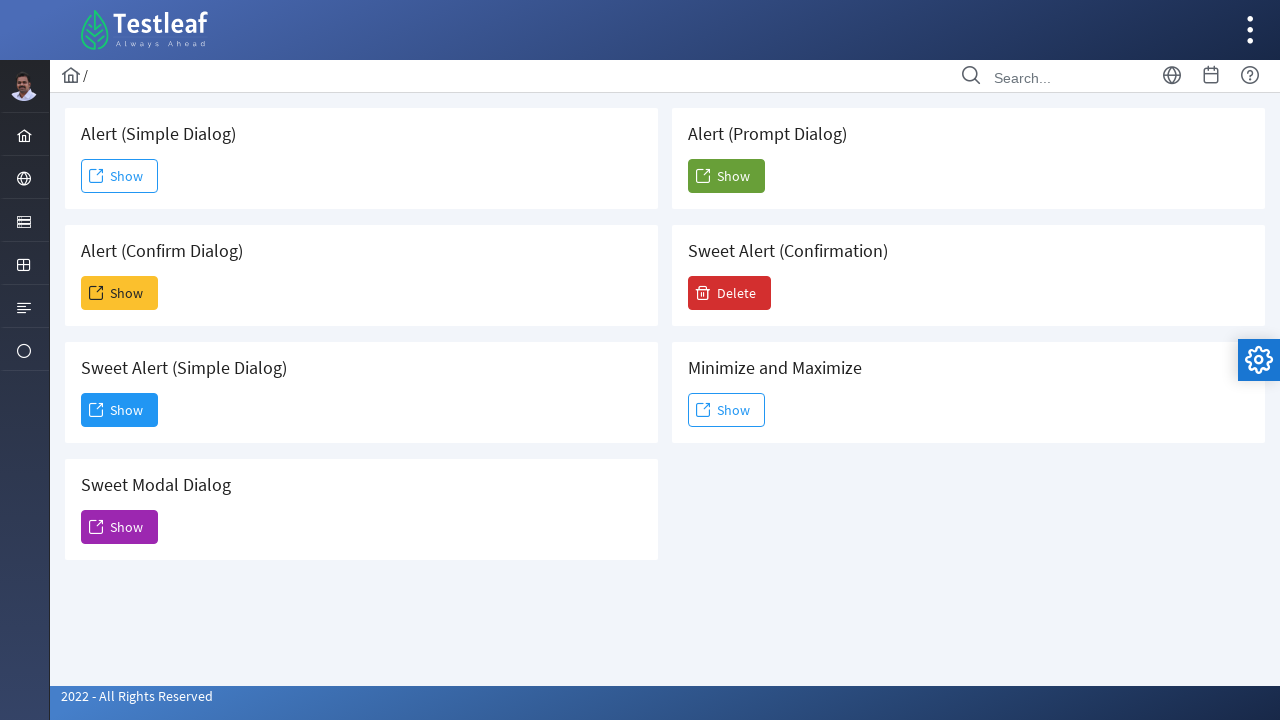

Clicked simple alert button at (120, 176) on #j_idt88\:j_idt91
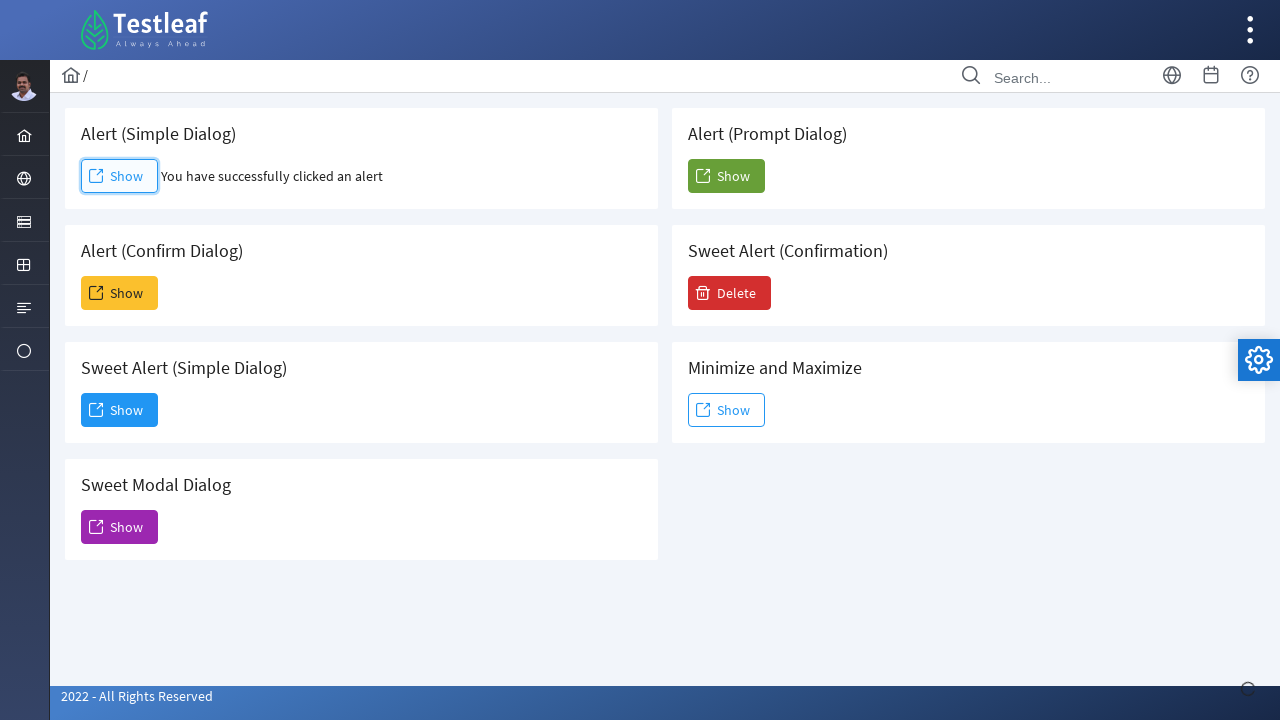

Set up dialog handler to accept simple alert
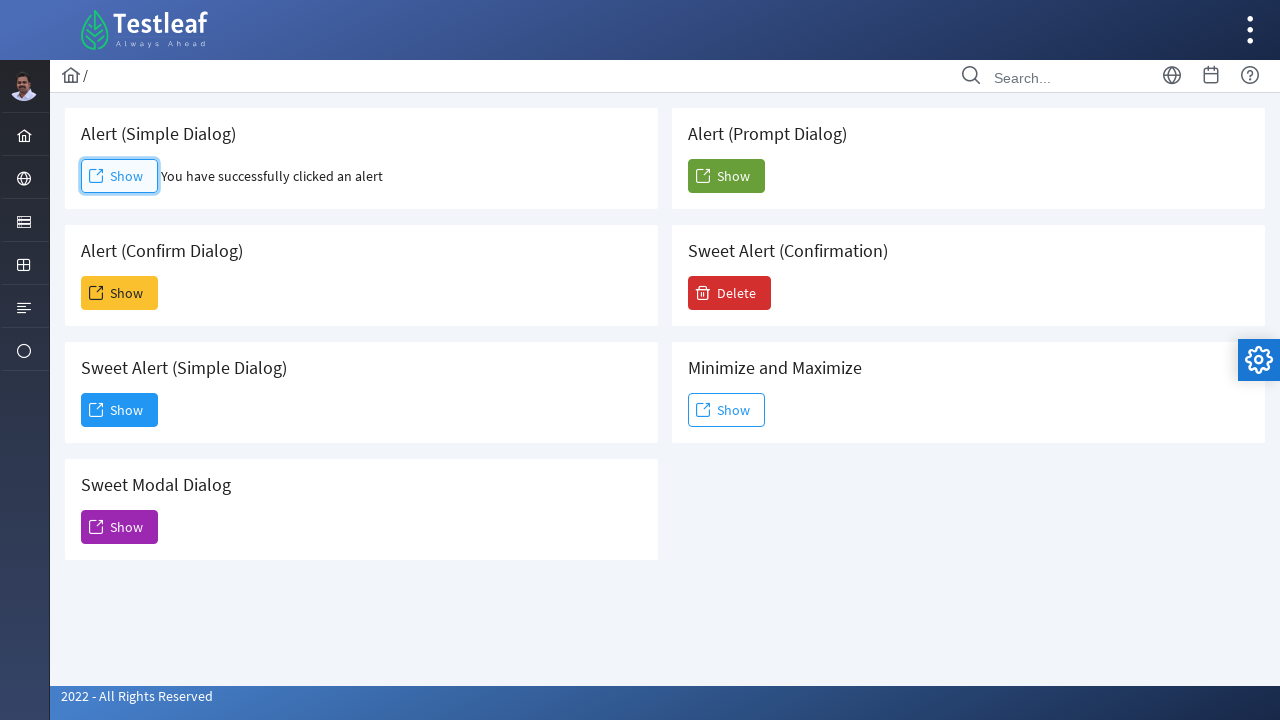

Waited for simple alert to be dismissed
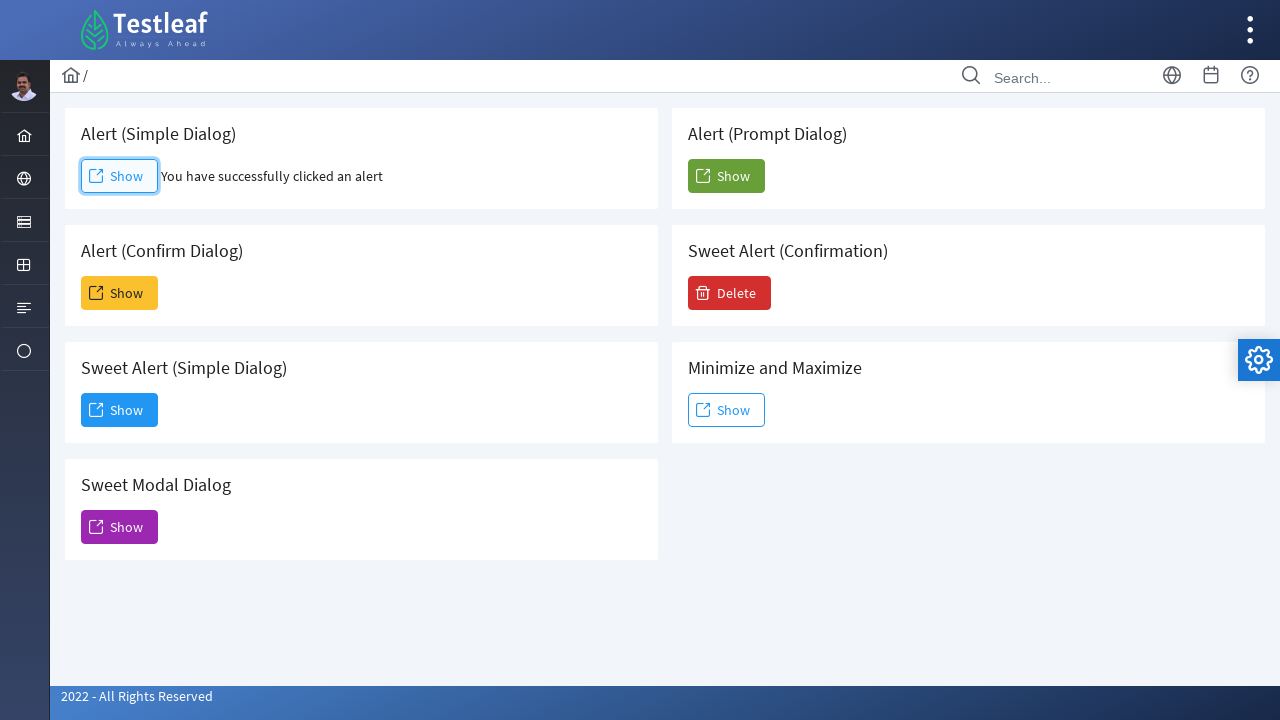

Clicked confirm alert button at (120, 293) on #j_idt88\:j_idt93
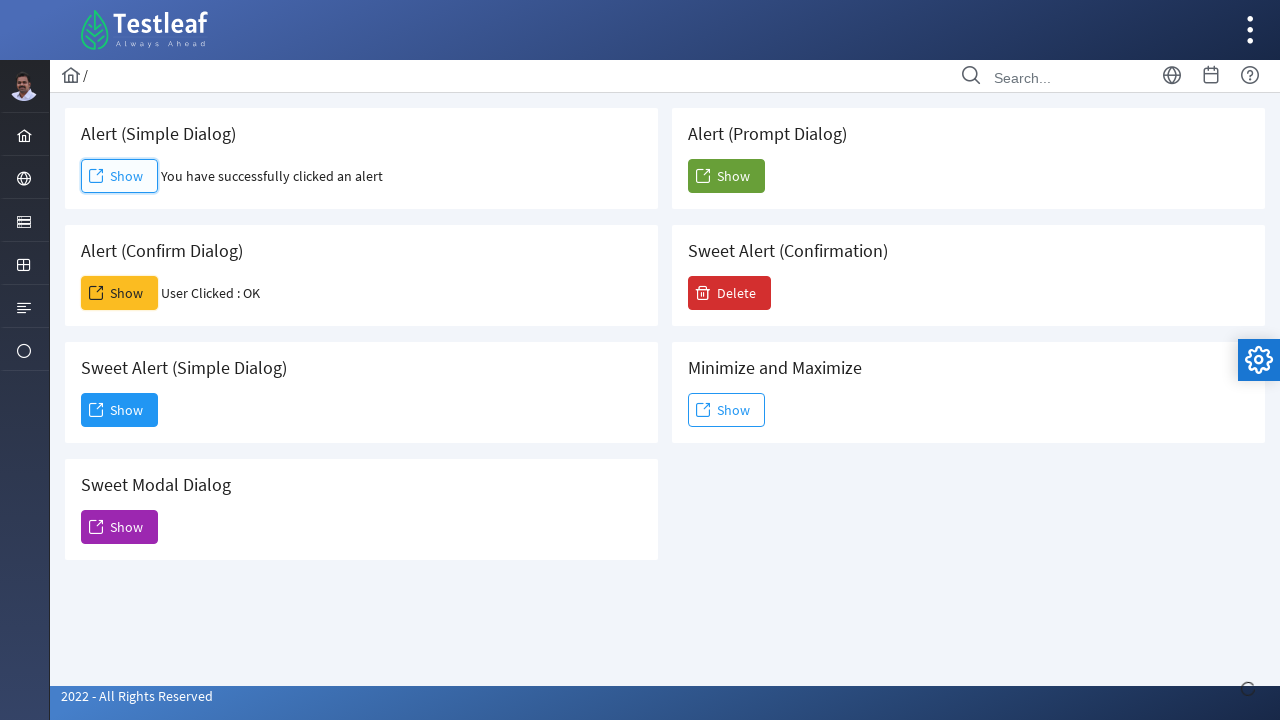

Set up dialog handler to dismiss confirm alert
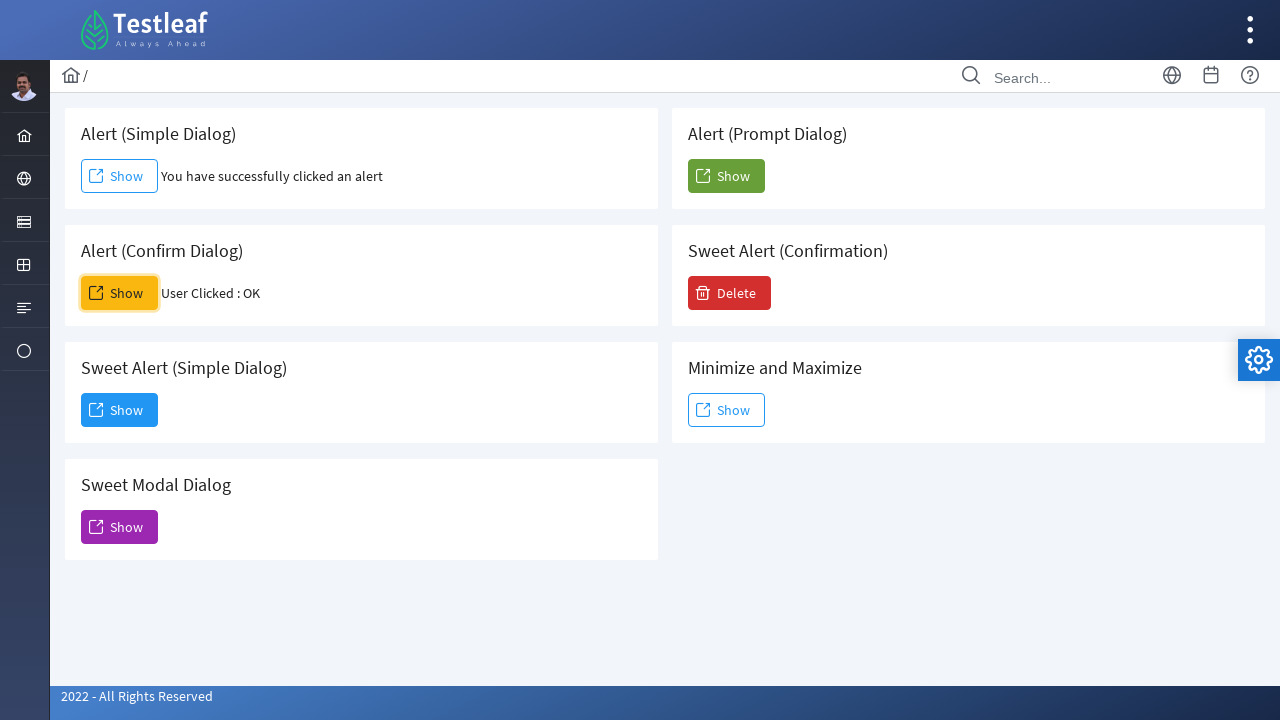

Waited for confirm alert to be dismissed
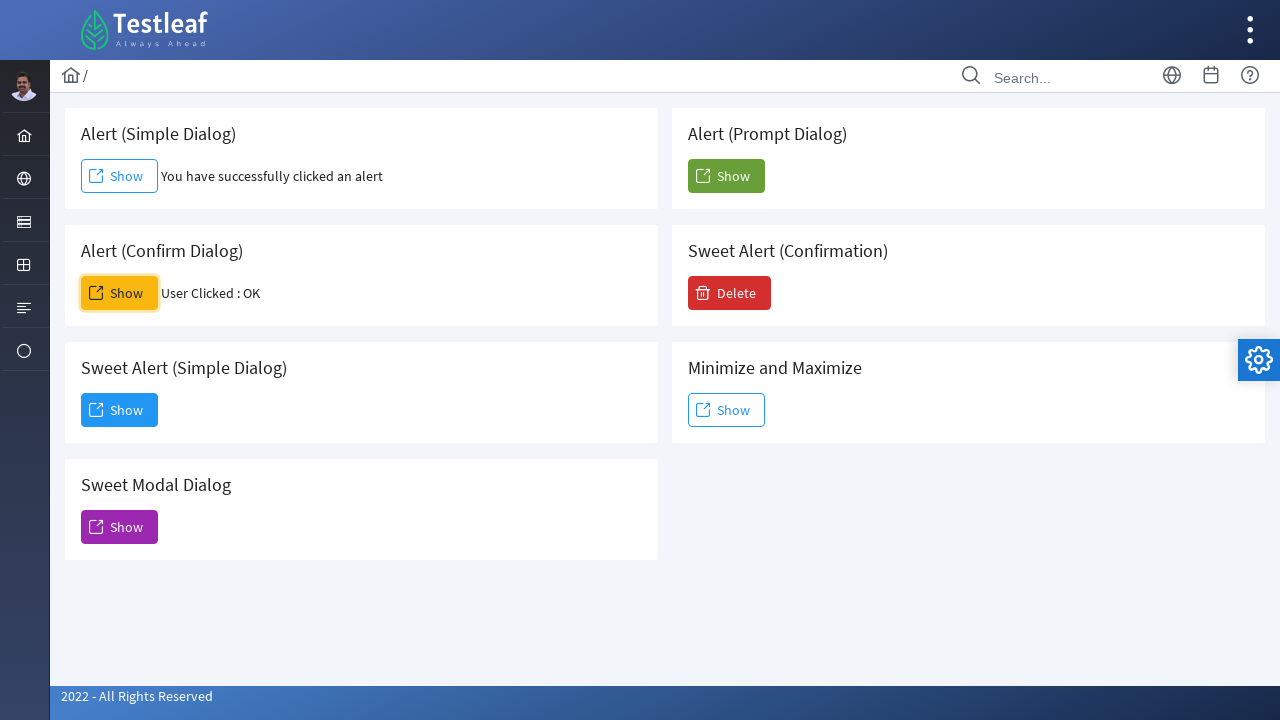

Set up dialog handler for prompt alert with text 'Soundarya'
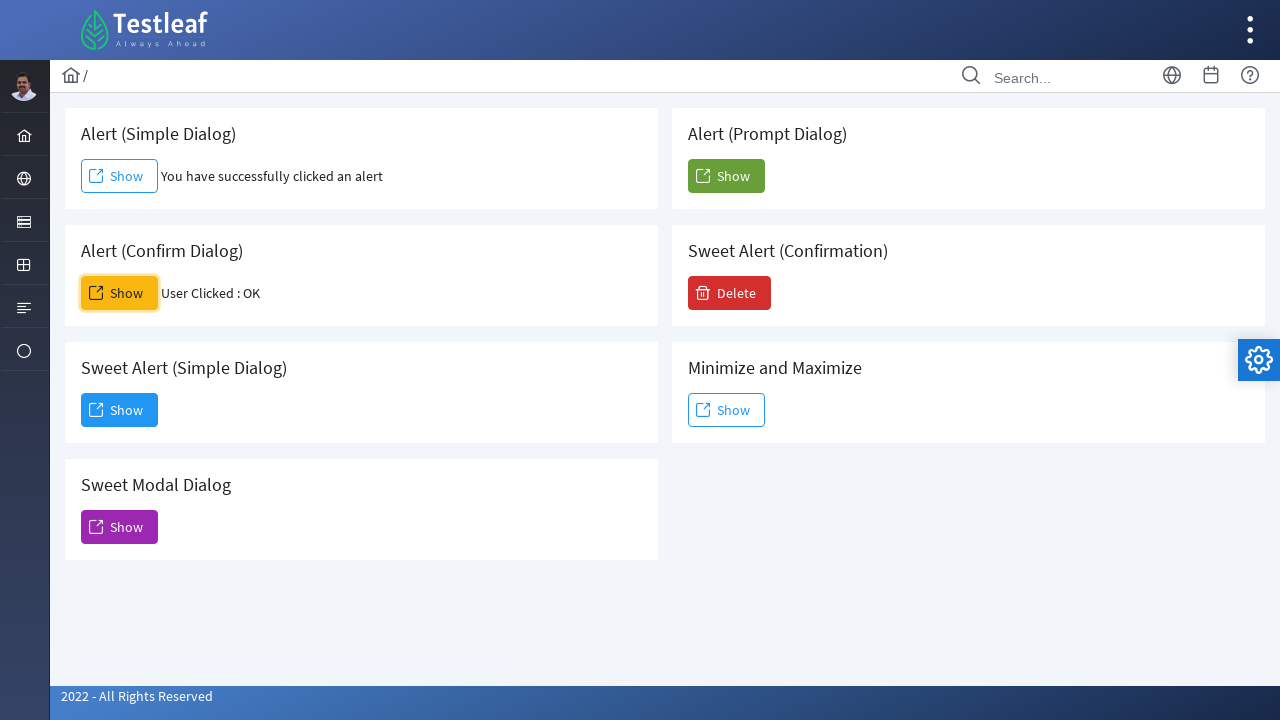

Clicked prompt alert button at (726, 176) on #j_idt88\:j_idt104
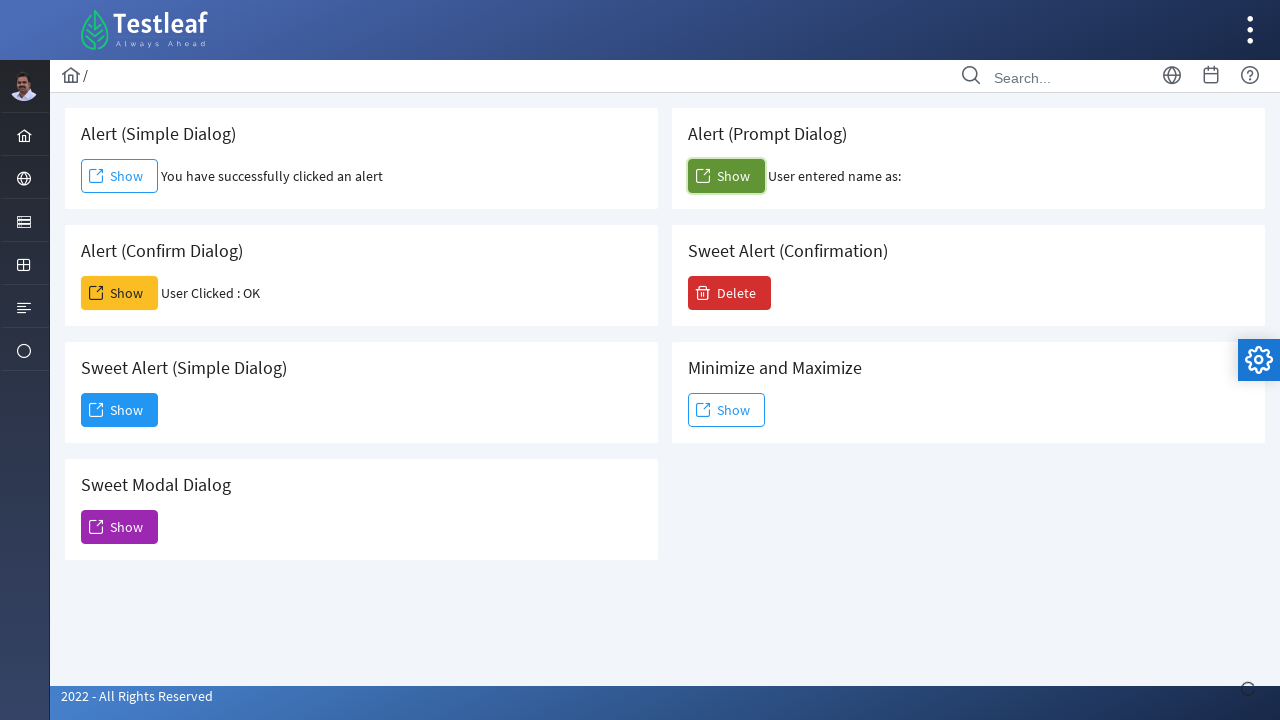

Waited for prompt alert to be accepted
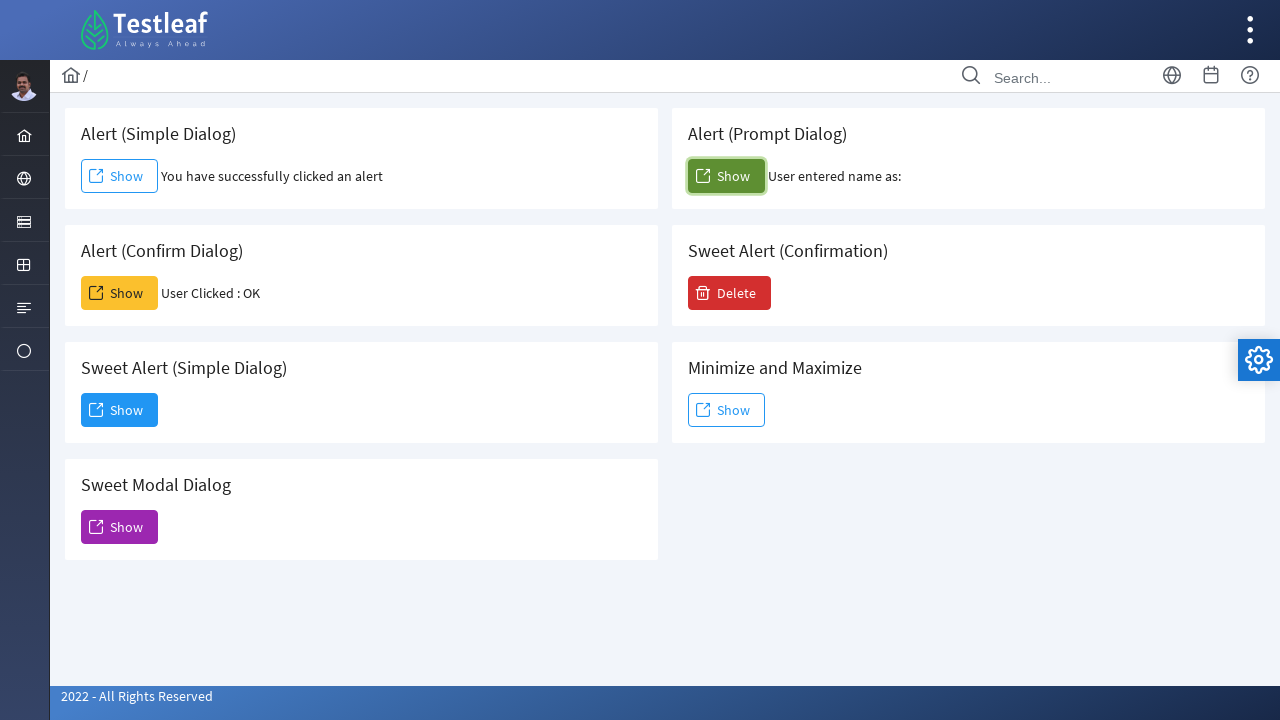

Clicked modal dialog button at (120, 527) on #j_idt88\:j_idt100
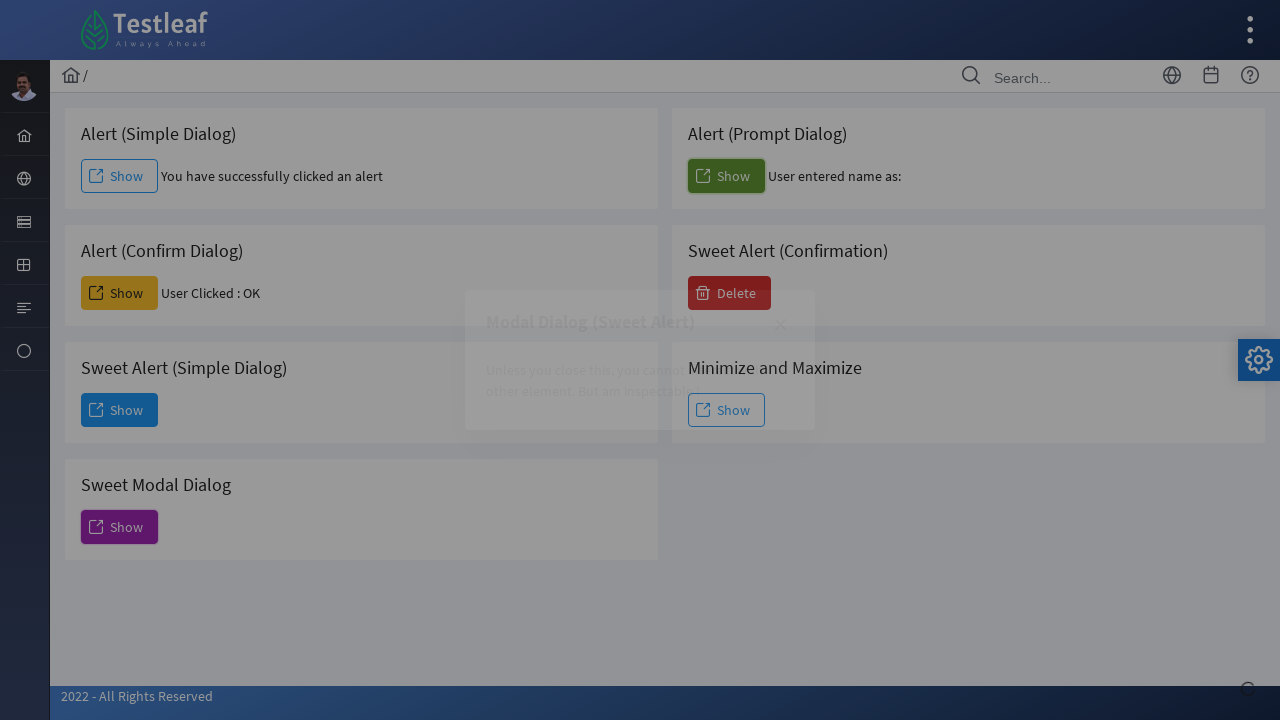

Waited for modal dialog to open
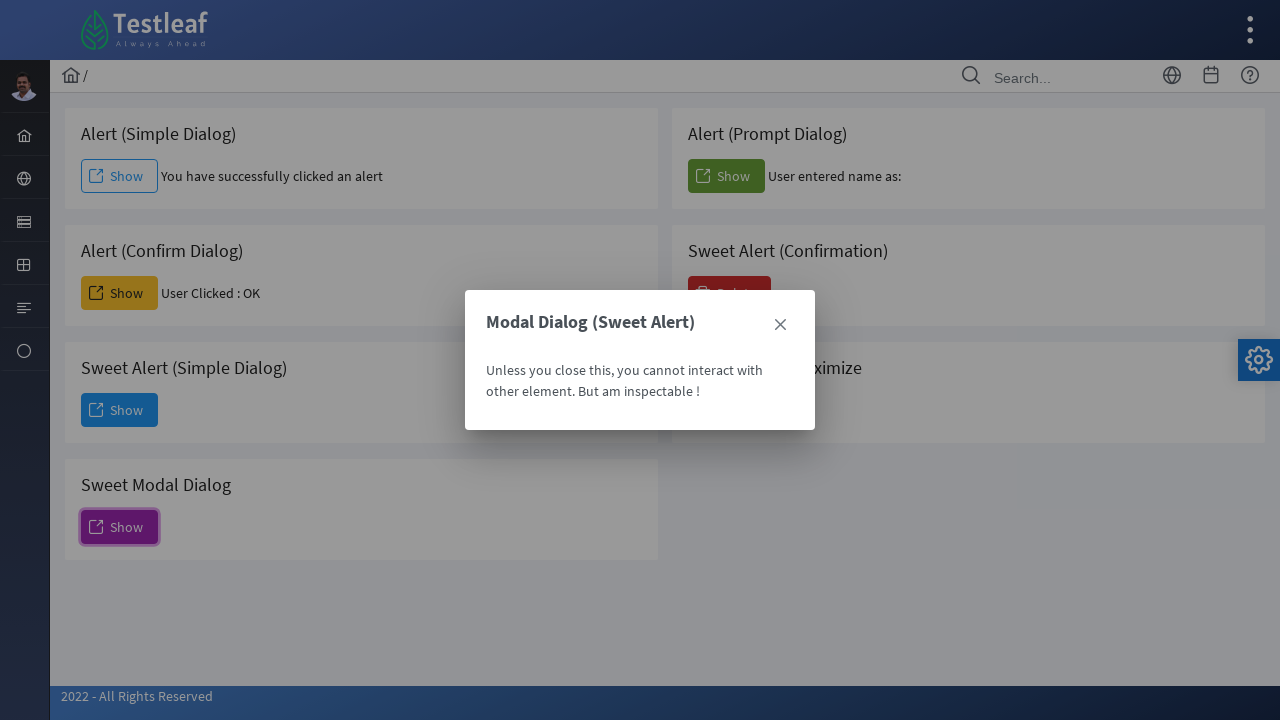

Clicked X button to close modal dialog at (780, 325) on xpath=//span[@id='j_idt88:j_idt101_title']/following-sibling::a[1]
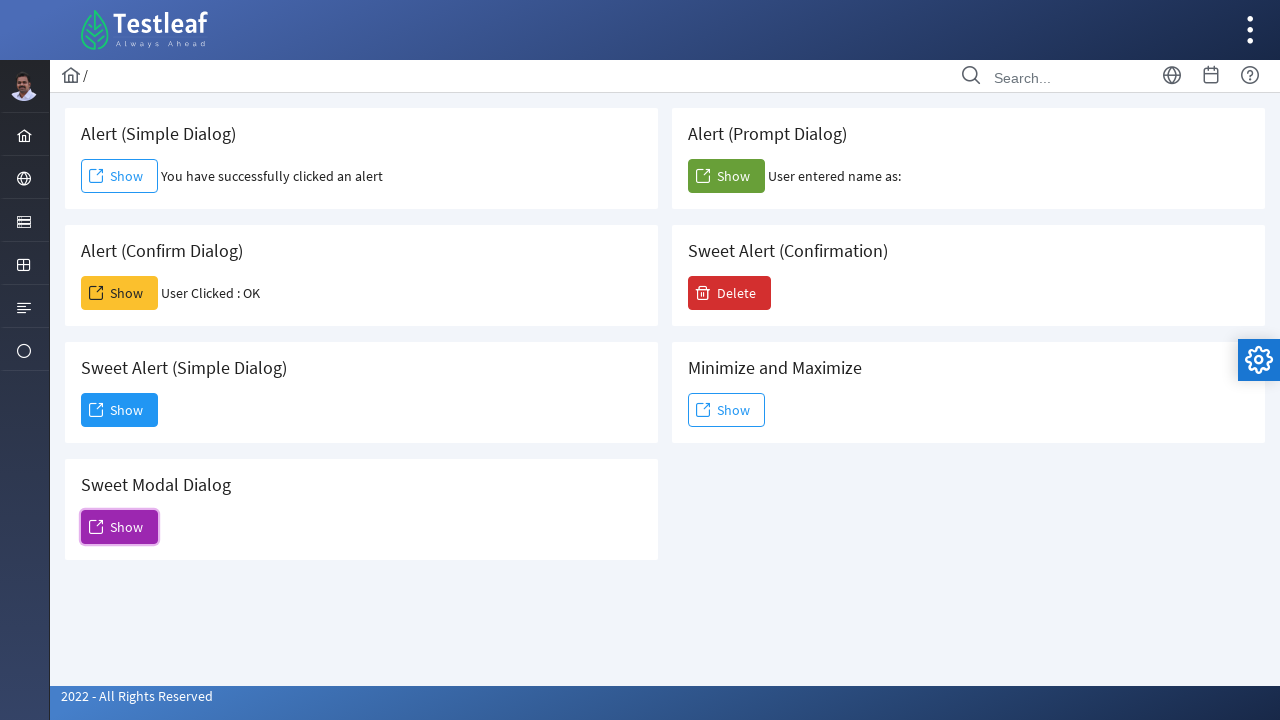

Clicked sweet alert button at (120, 410) on #j_idt88\:j_idt95
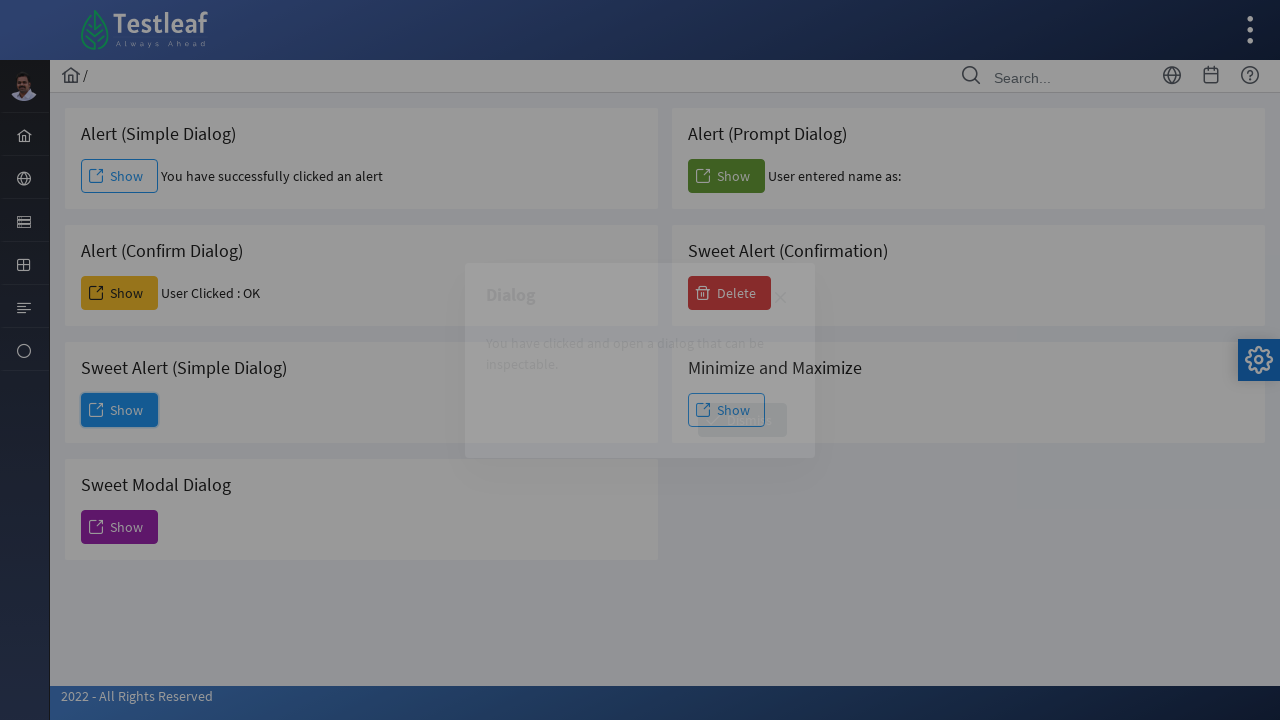

Waited for sweet alert dialog to open
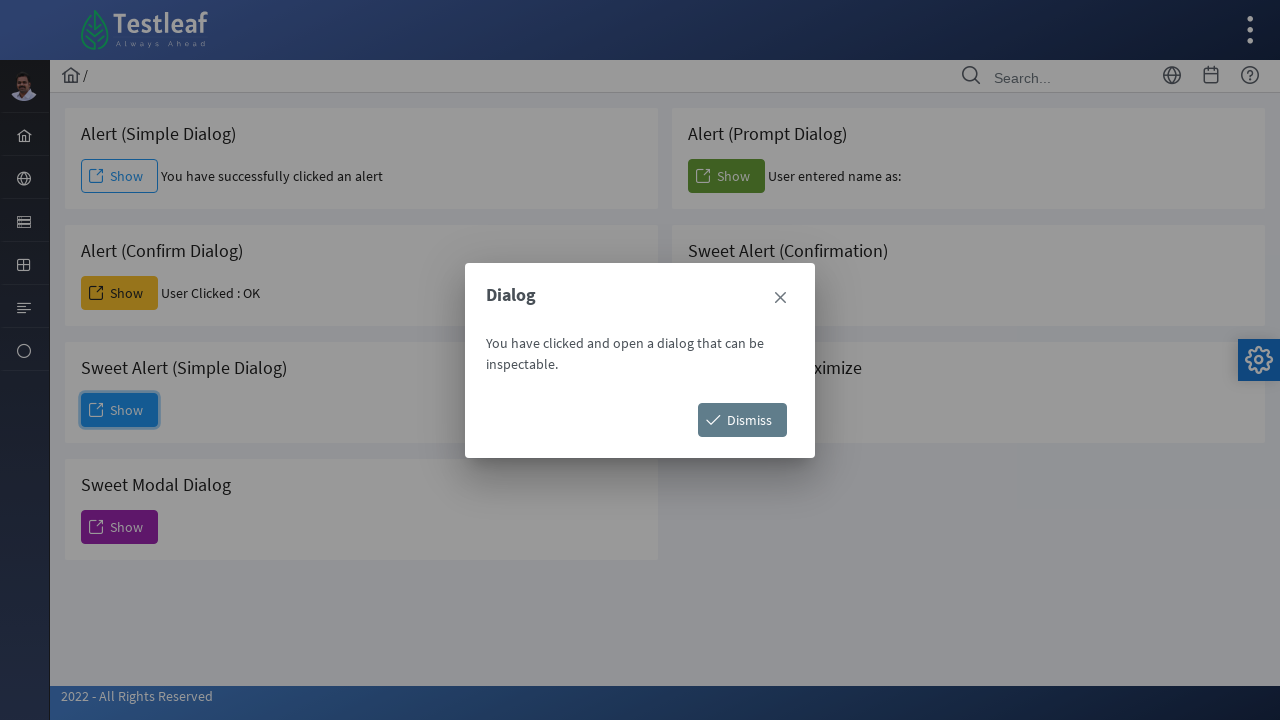

Clicked dismiss button on sweet alert at (742, 420) on #j_idt88\:j_idt98
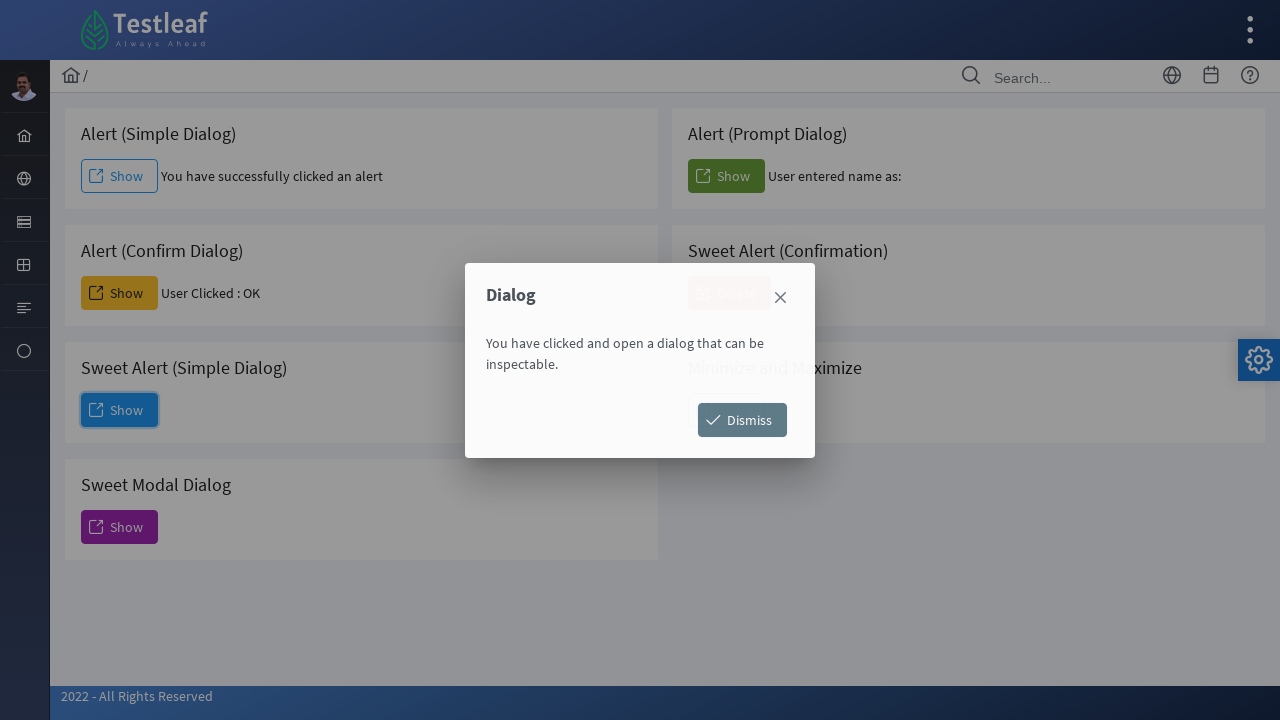

Waited for sweet alert to be dismissed
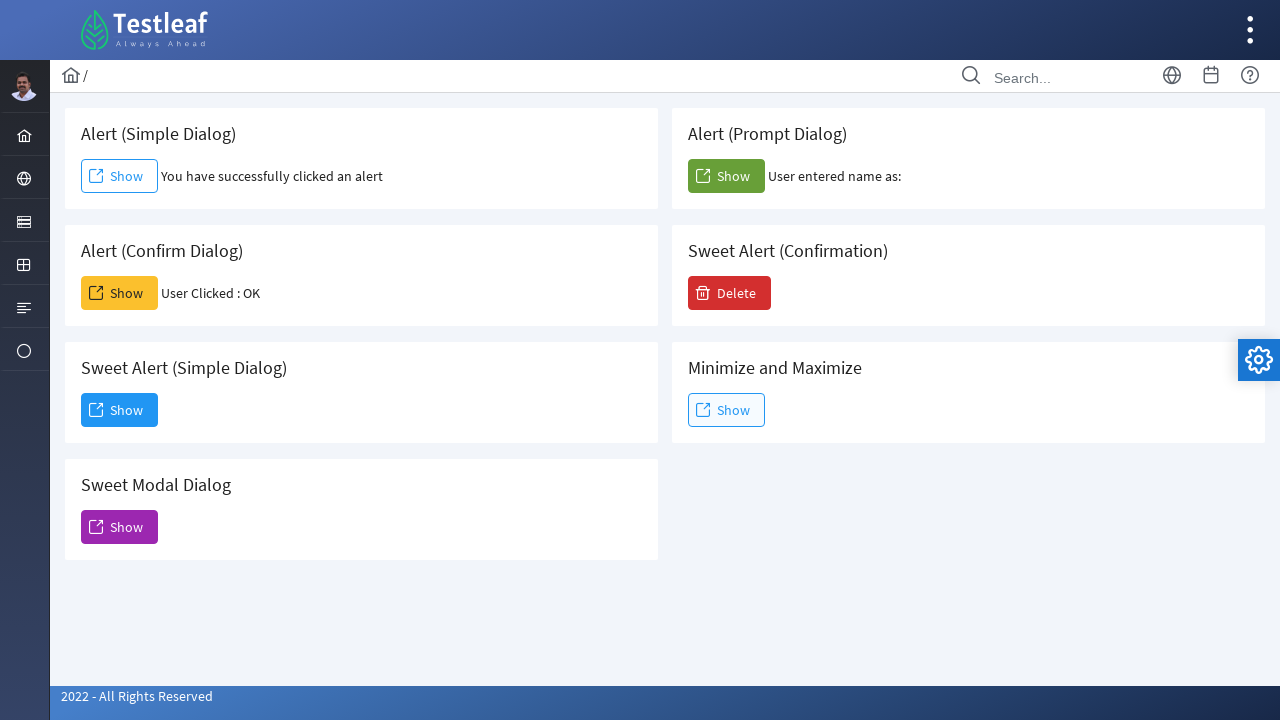

Clicked sweet alert button again at (120, 410) on #j_idt88\:j_idt95
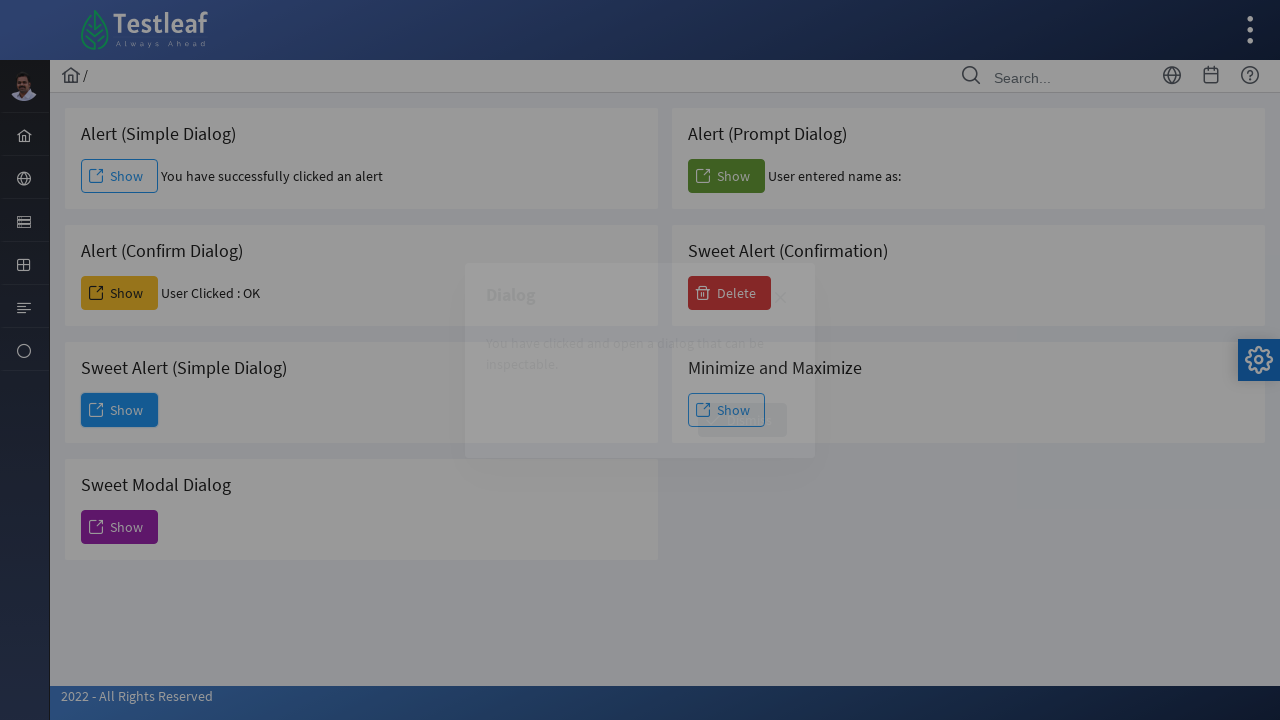

Waited for second sweet alert dialog to open
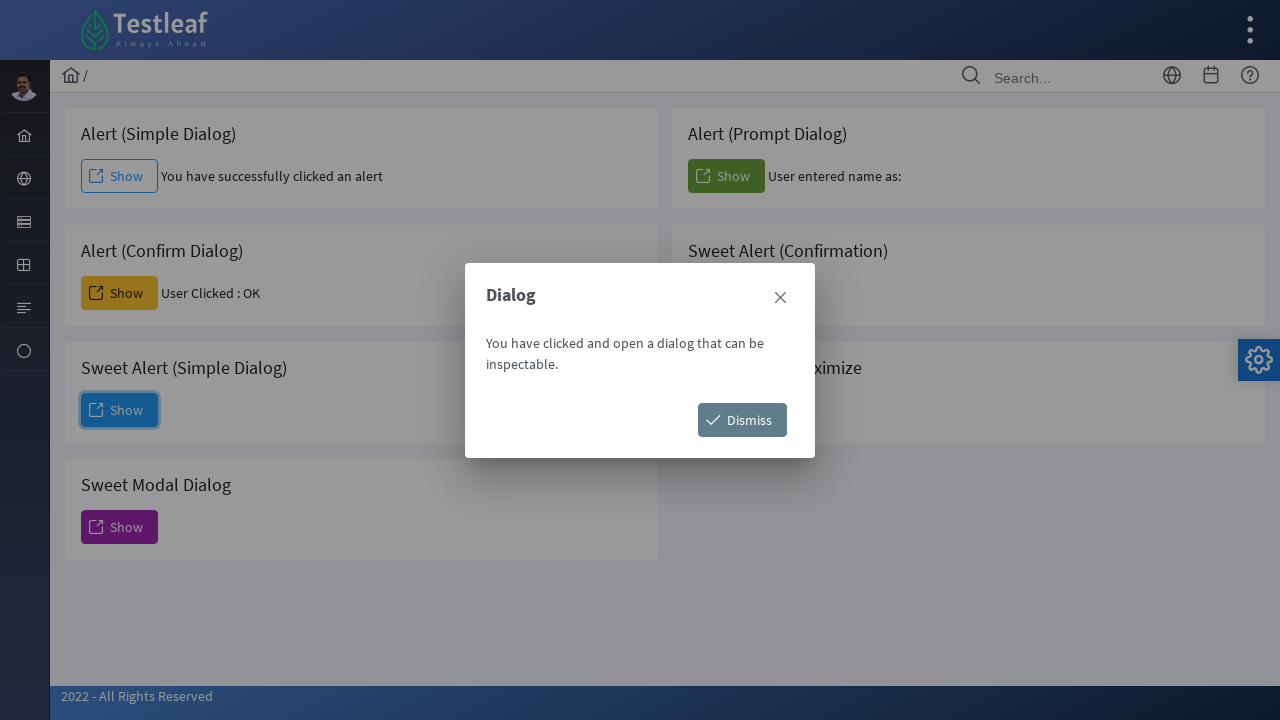

Clicked X button to close second sweet alert at (780, 298) on xpath=//span[@id='j_idt88:j_idt96_title']/following-sibling::a[1]
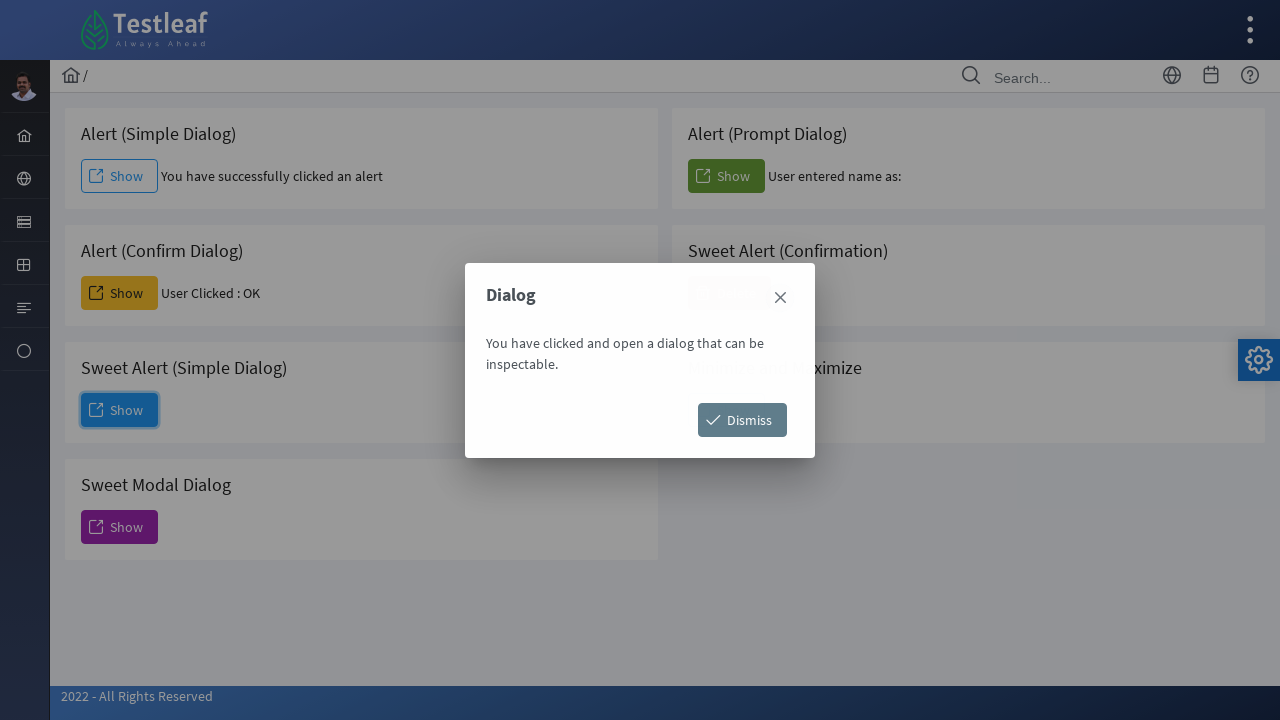

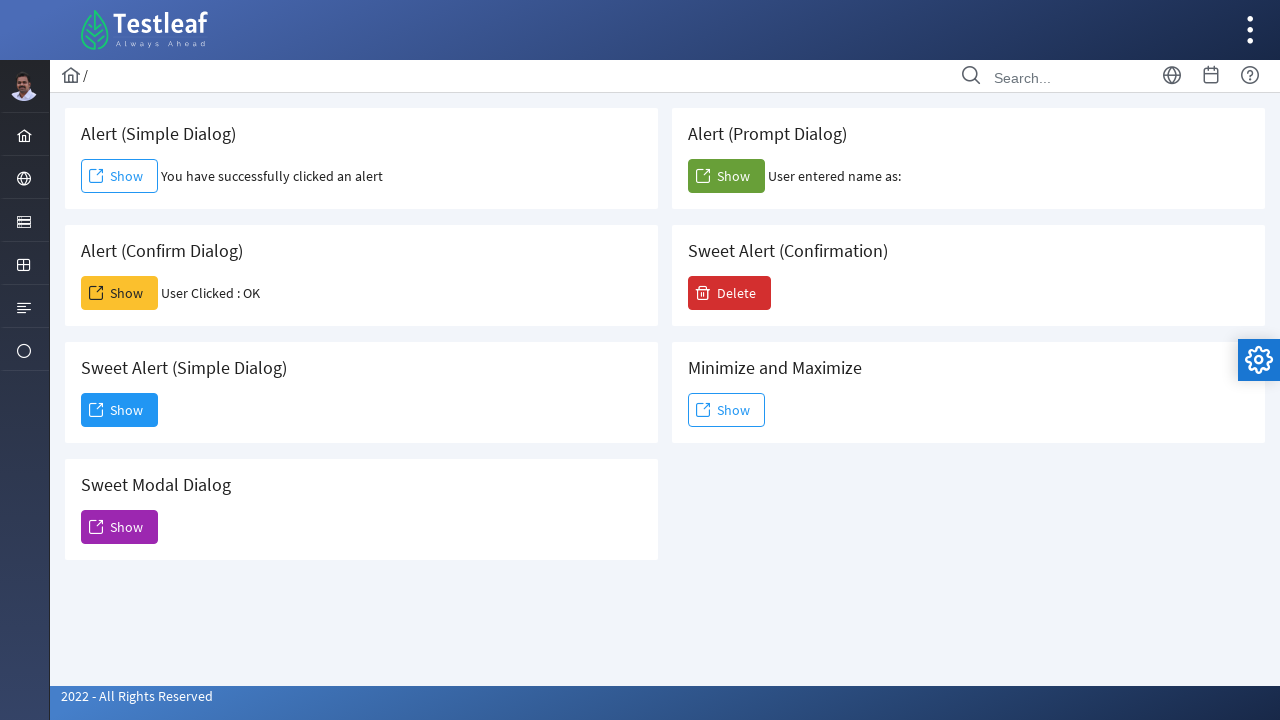